Opens USPS homepage and clicks on the Send Mail & Packages link, then verifies the resulting page title

Starting URL: https://www.usps.com/

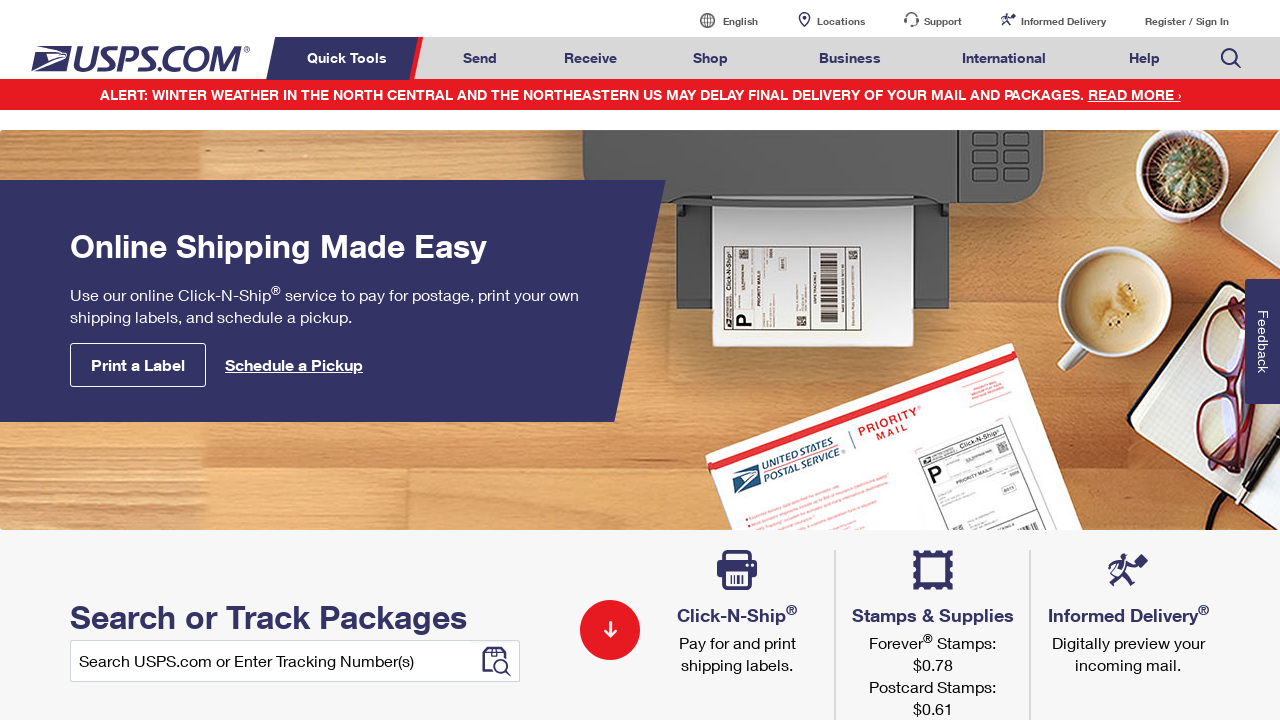

Navigated to USPS homepage
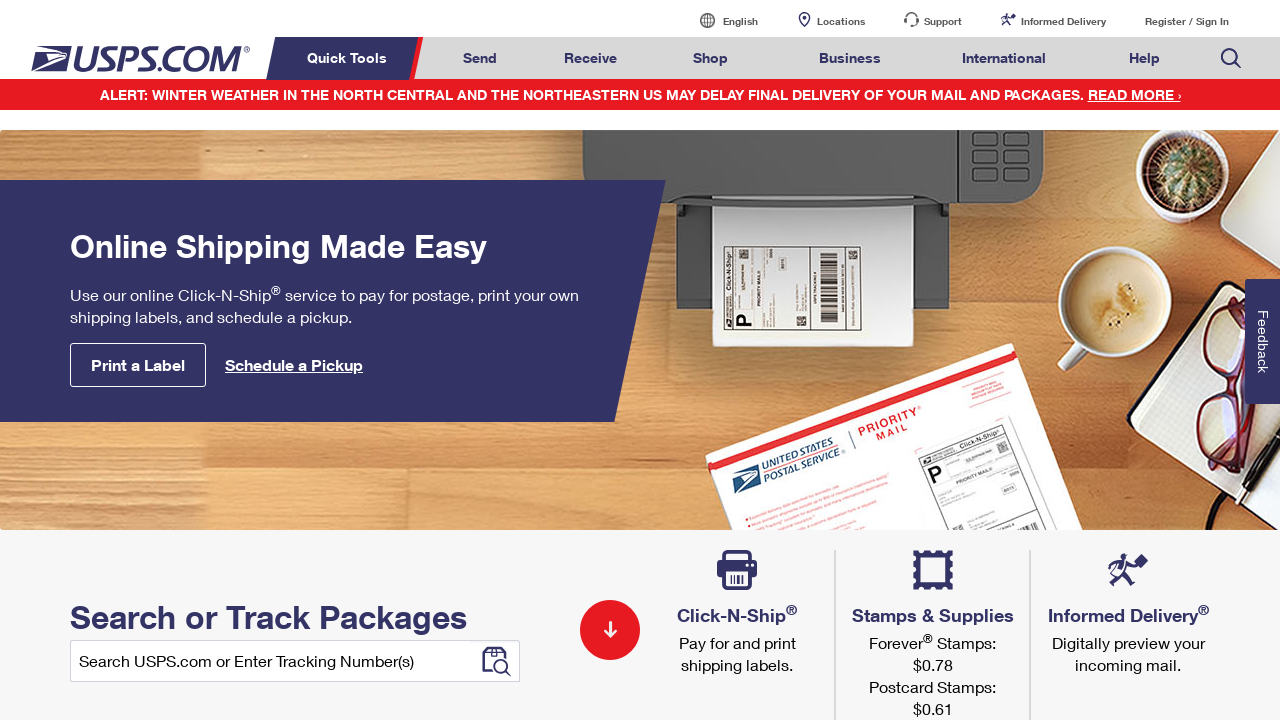

Clicked on 'Send Mail & Packages' link at (480, 58) on a#mail-ship-width
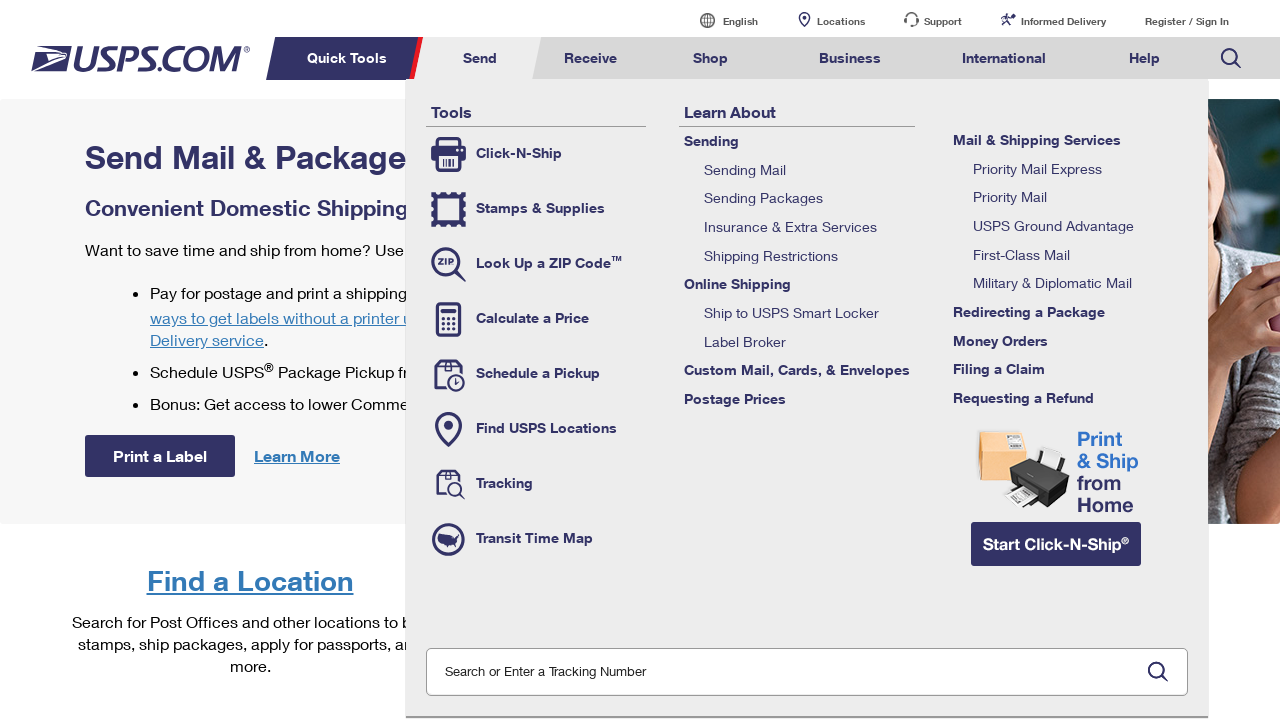

Verified page title is 'Send Mail & Packages | USPS'
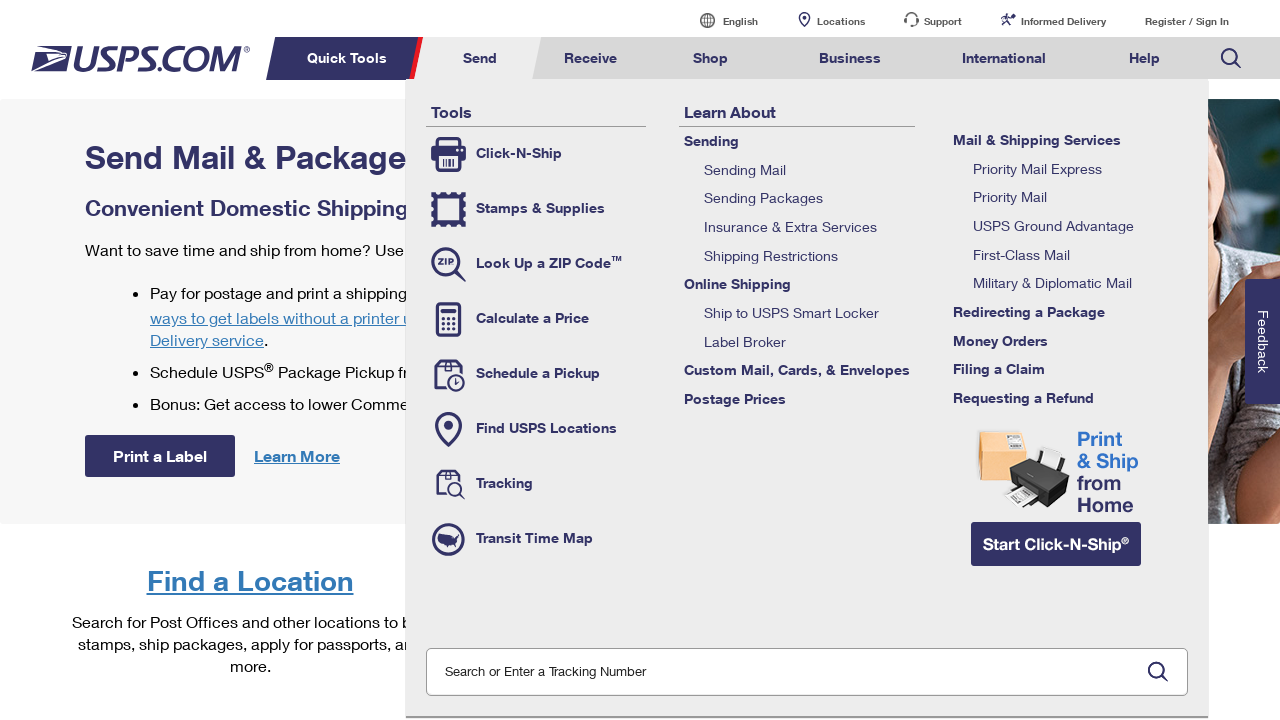

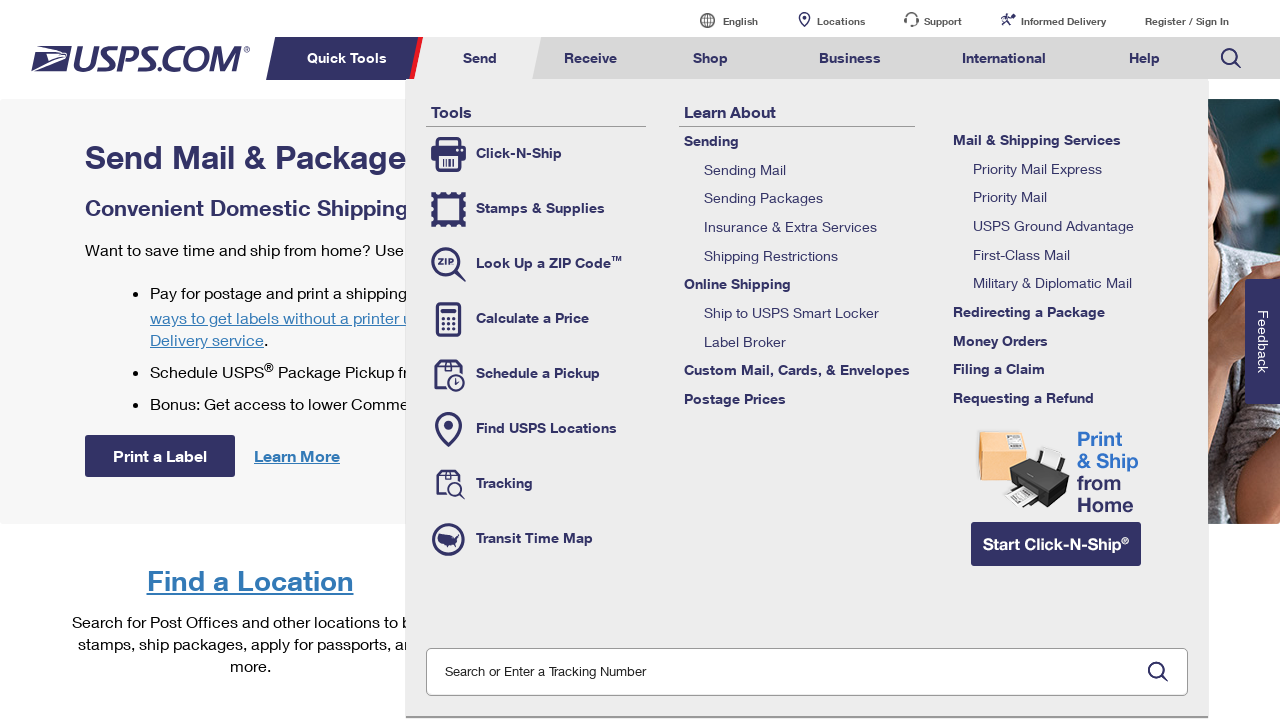